Tests dynamic loading page by clicking the Start button and verifying that "Hello World!" text appears, using a longer implicit wait timeout.

Starting URL: https://automationfc.github.io/dynamic-loading/

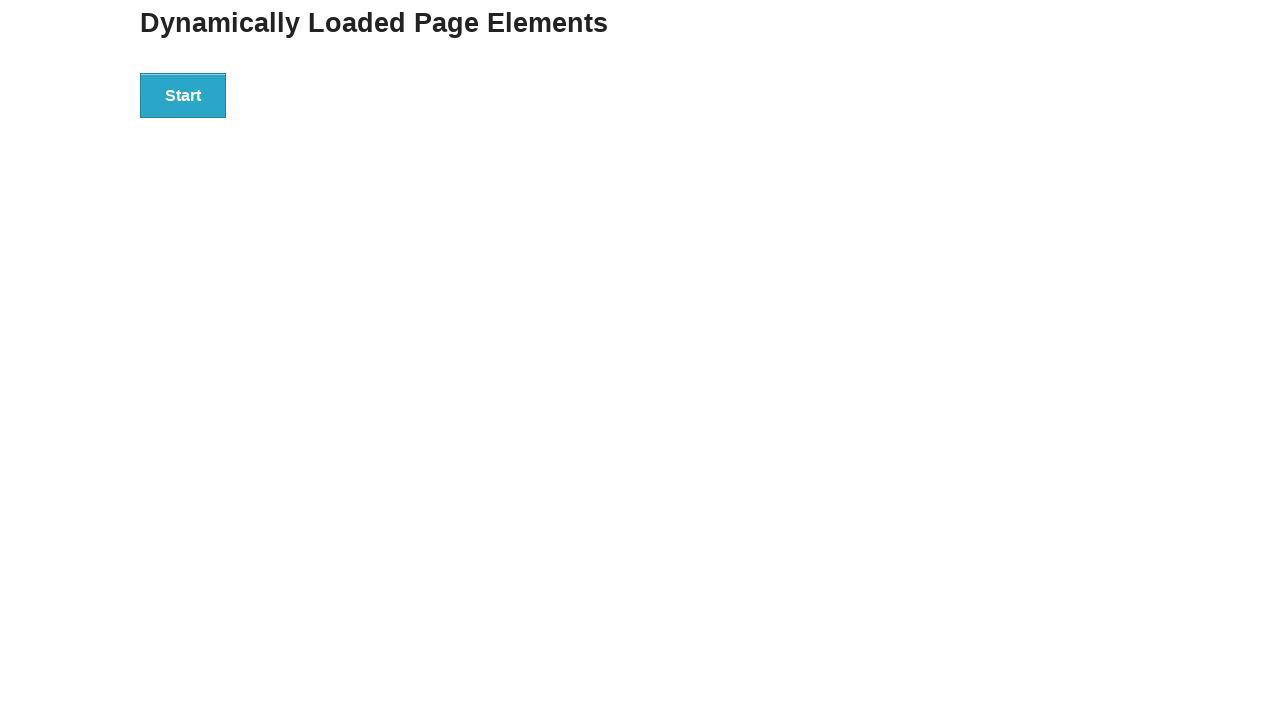

Clicked the Start button on dynamic loading page at (183, 95) on xpath=//button[text()='Start']
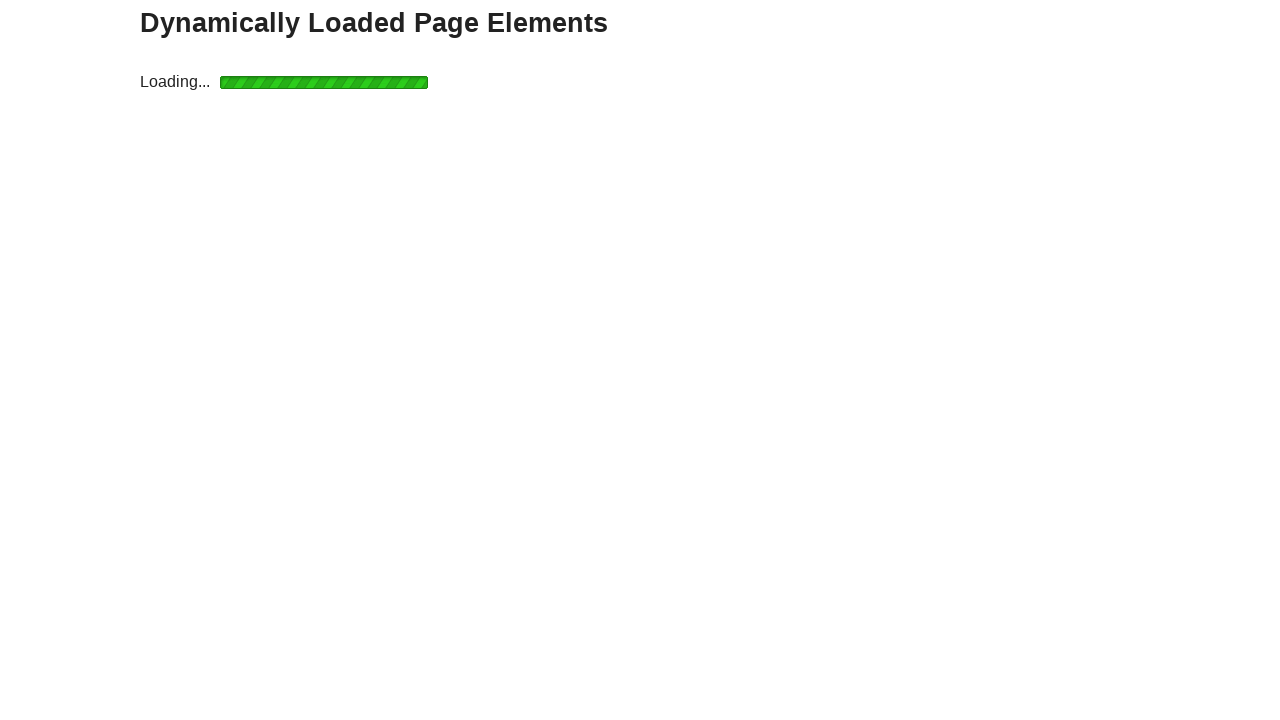

Waited for and verified finish element appeared with 'Hello World!' text
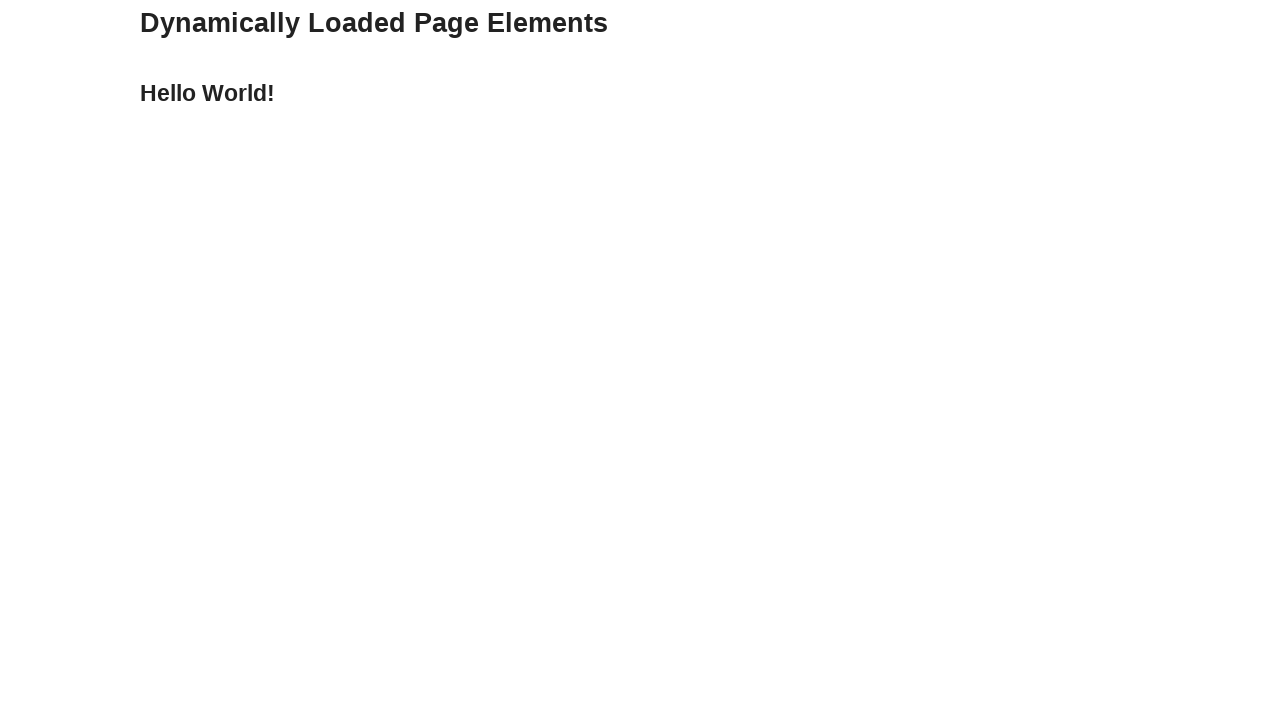

Retrieved text content from finish element
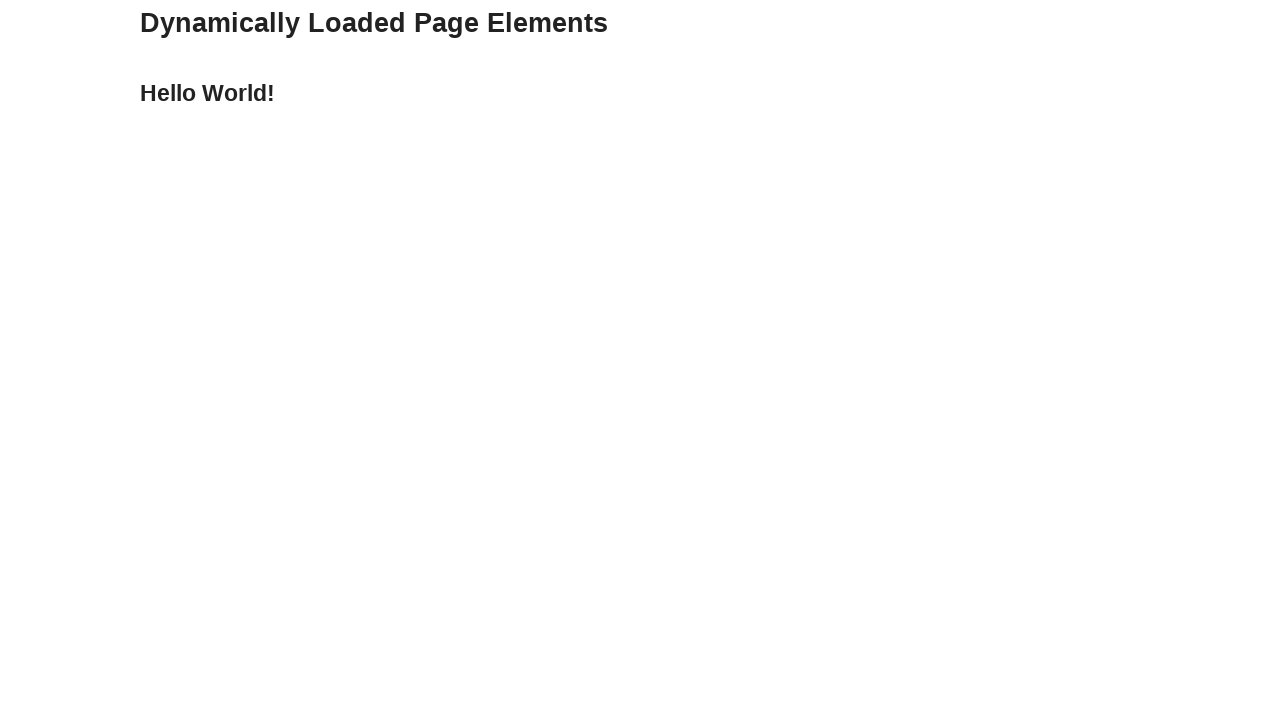

Assertion passed: finish text equals 'Hello World!'
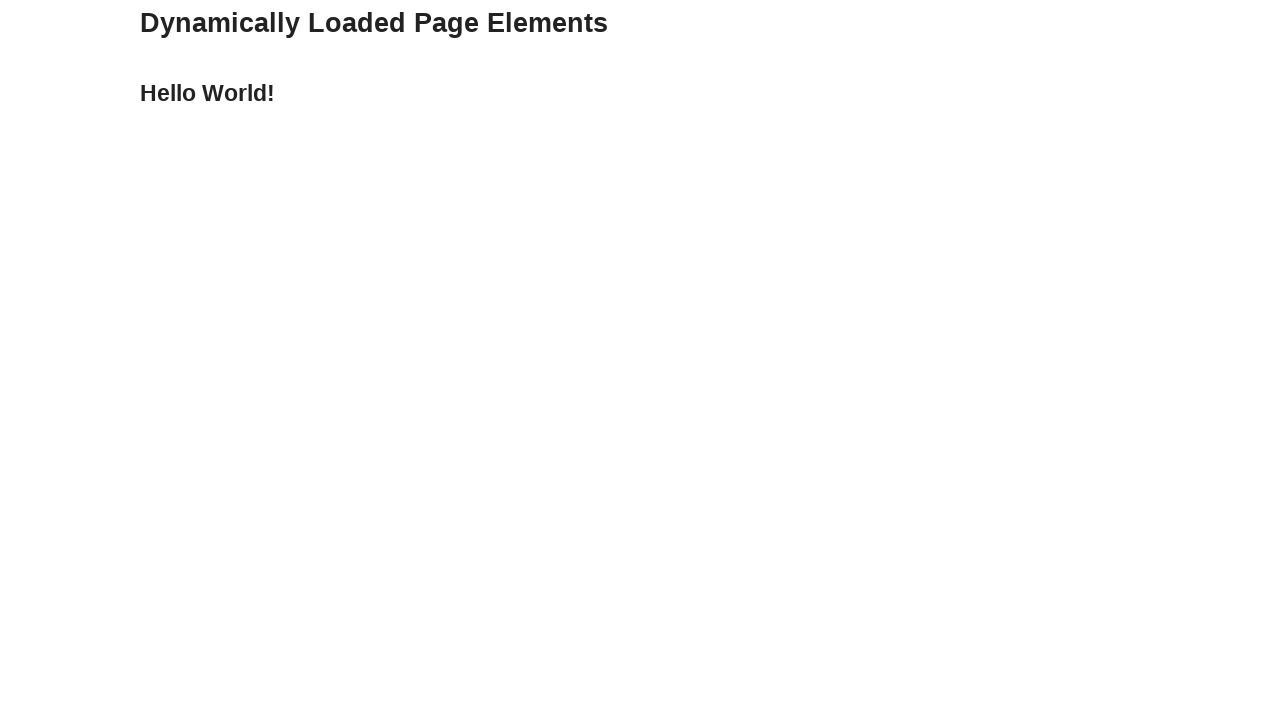

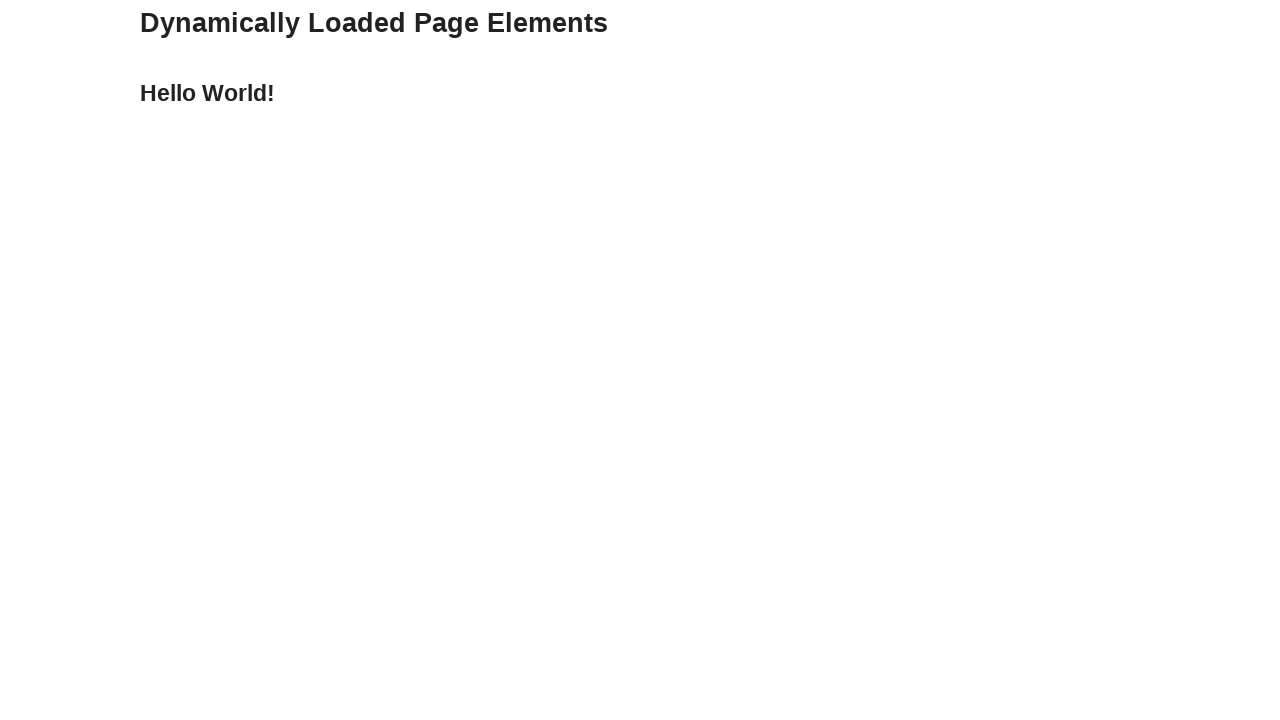